Tests autocomplete dropdown functionality by typing partial country name and selecting from the suggestions list

Starting URL: https://www.rahulshettyacademy.com/AutomationPractice/

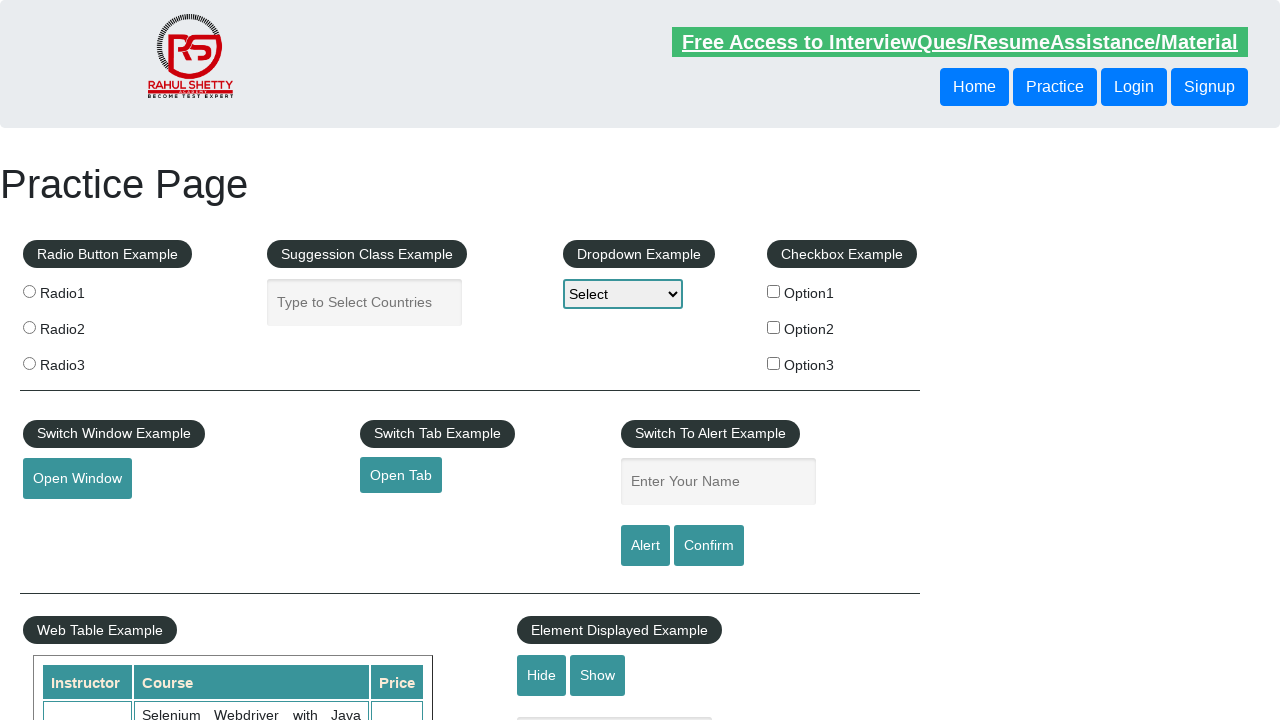

Typed 'Rus' in autocomplete field on #autocomplete
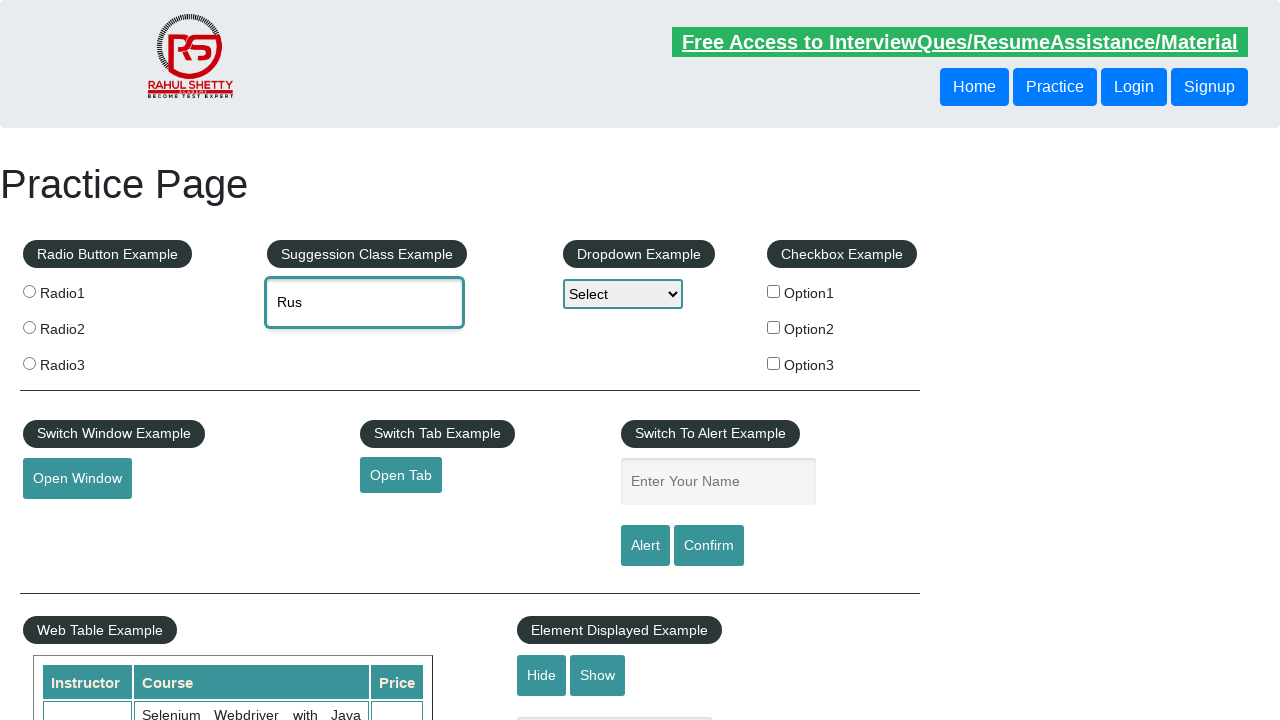

Autocomplete dropdown suggestions loaded
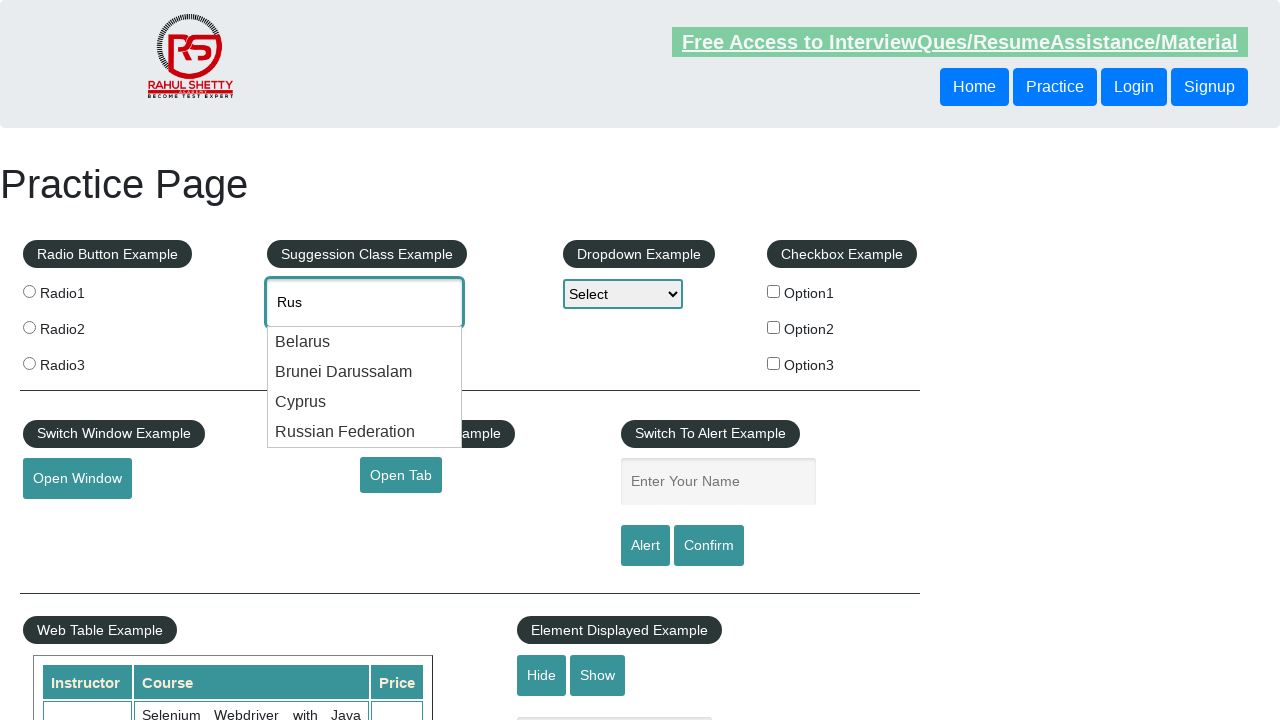

Retrieved list of country suggestions from dropdown
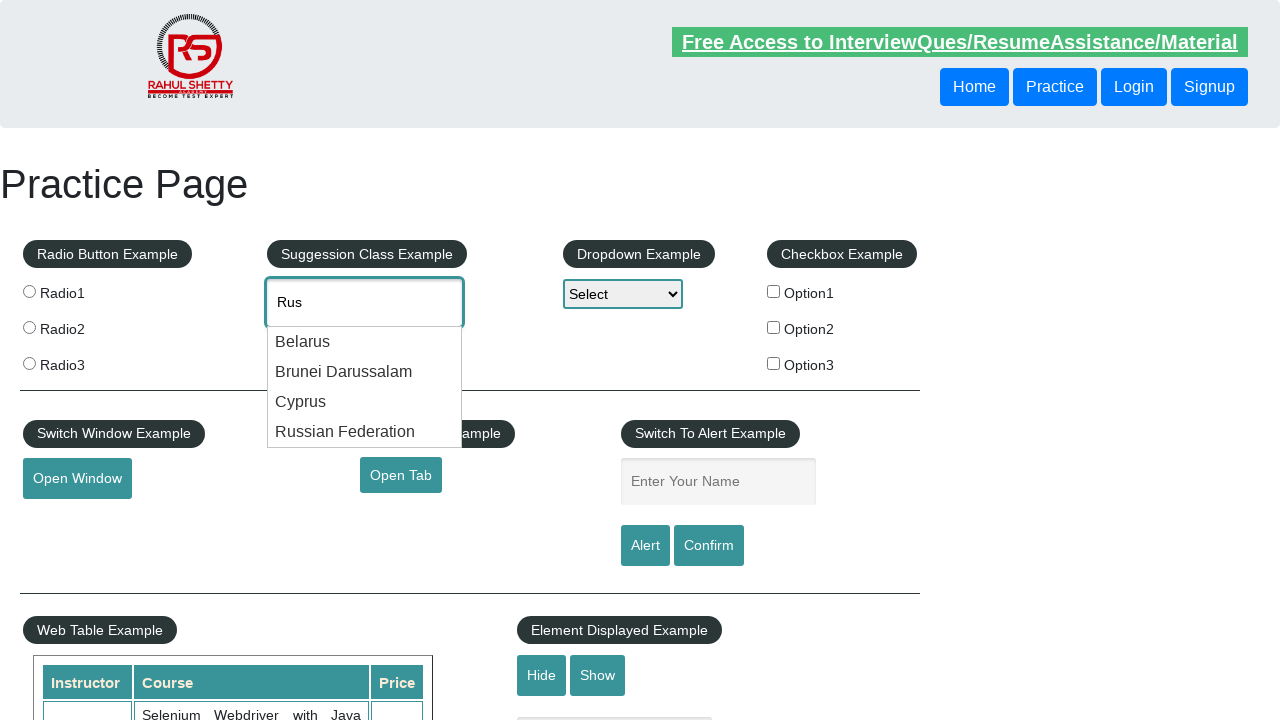

Selected 'Russian Federation' from autocomplete dropdown
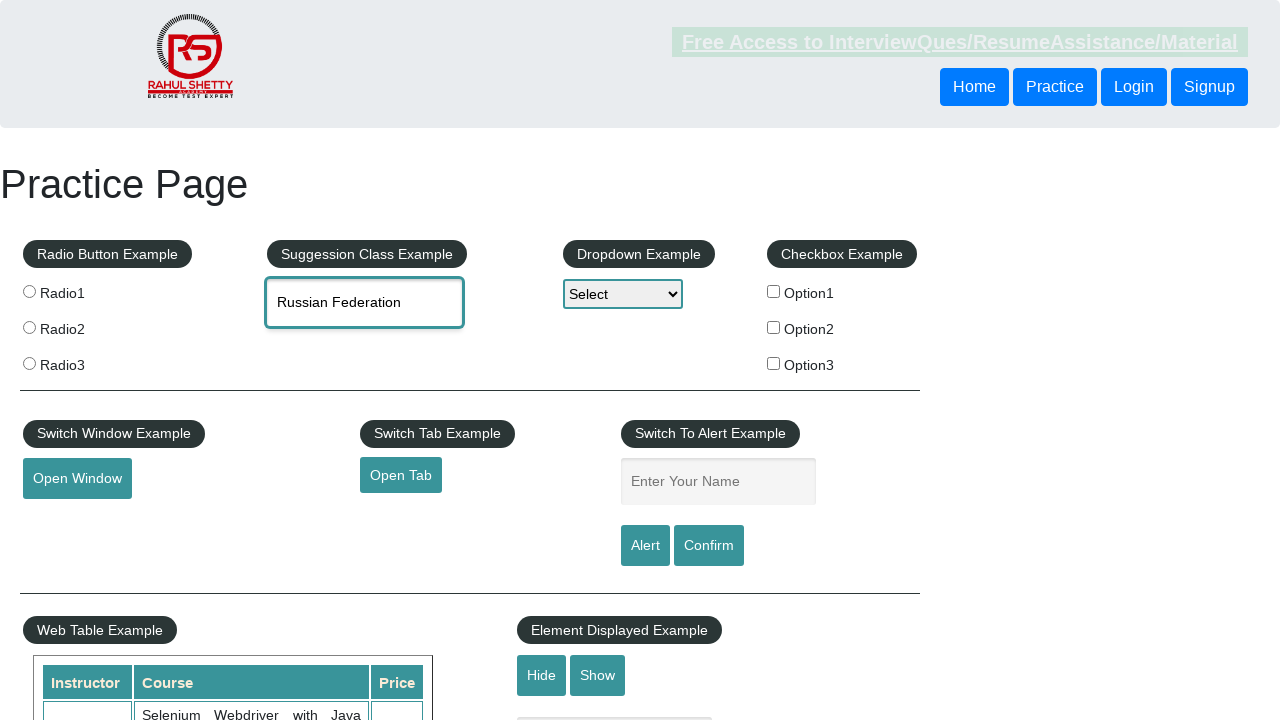

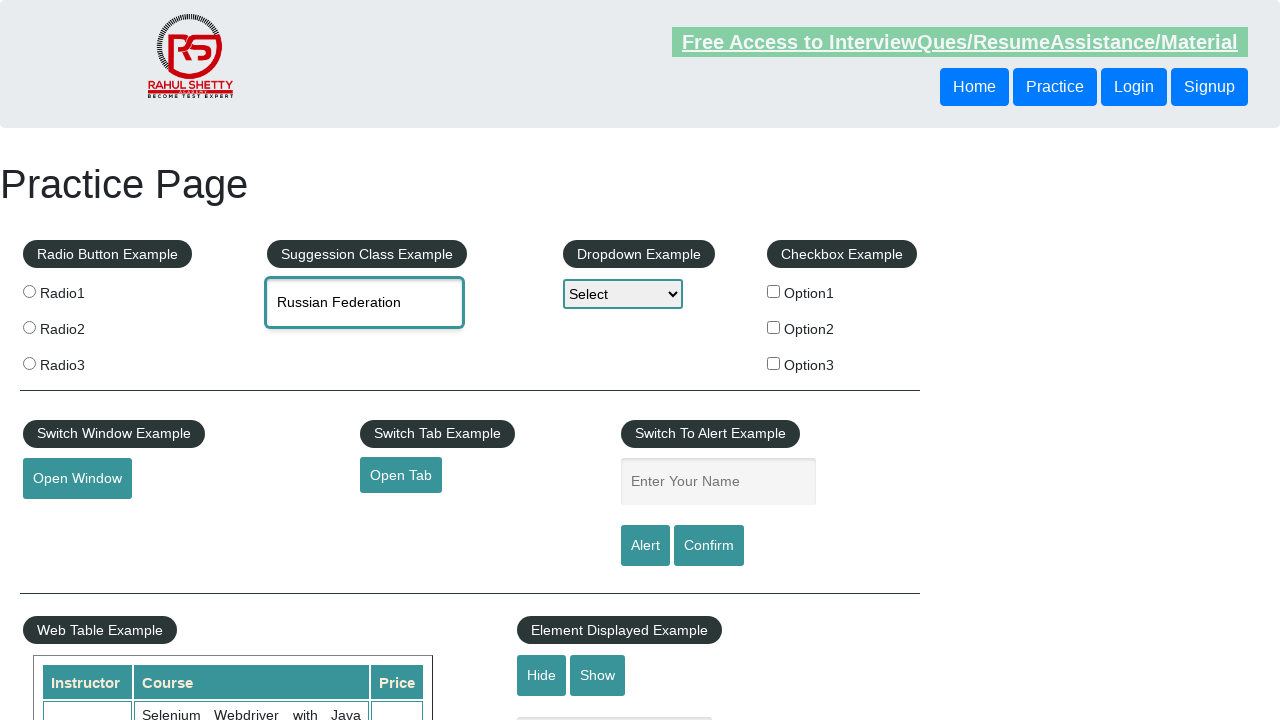